Tests static dropdown functionality by selecting options by index and by visible text from a currency dropdown

Starting URL: https://rahulshettyacademy.com/dropdownsPractise/

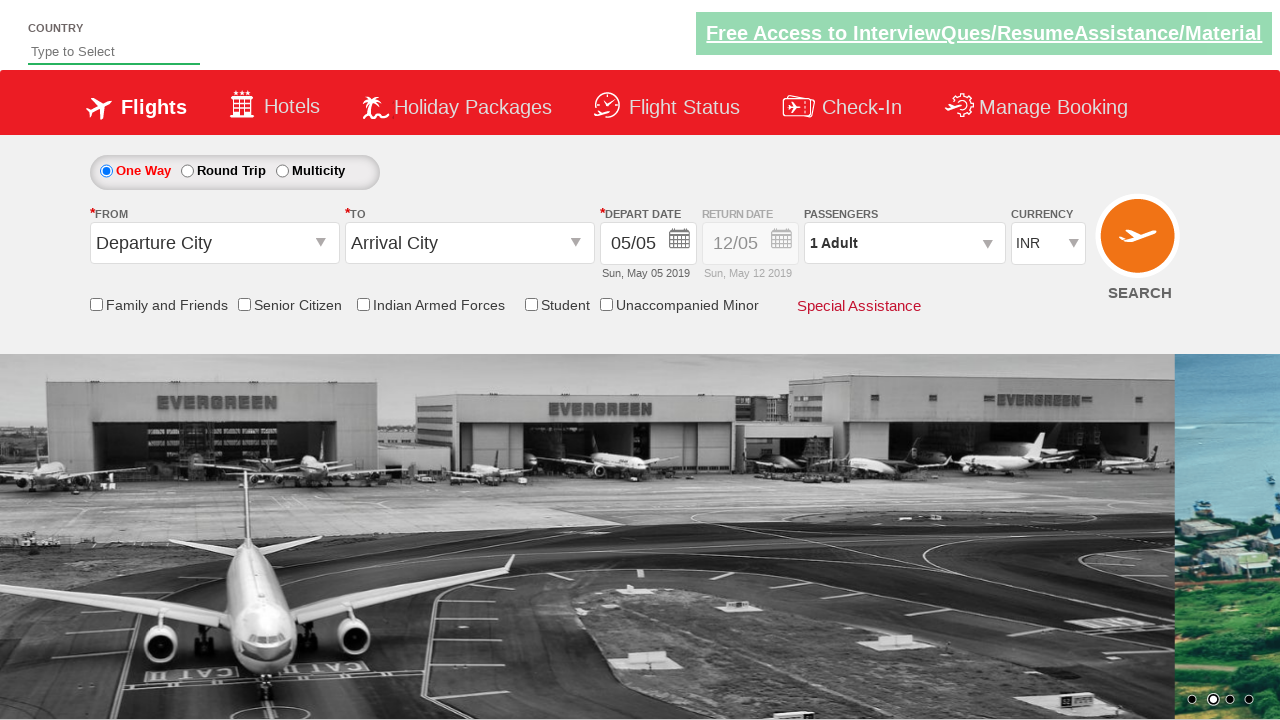

Selected currency dropdown option by index 2 (third option) on #ctl00_mainContent_DropDownListCurrency
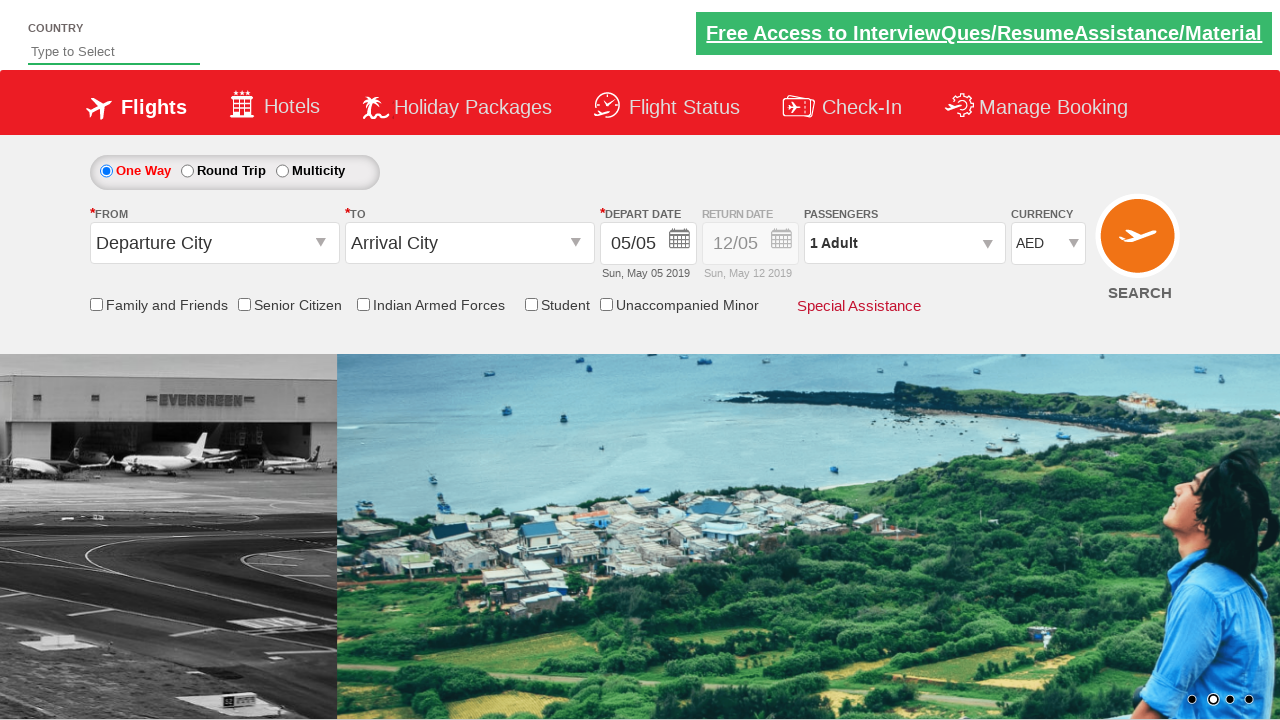

Selected currency dropdown option by visible text 'USD' on #ctl00_mainContent_DropDownListCurrency
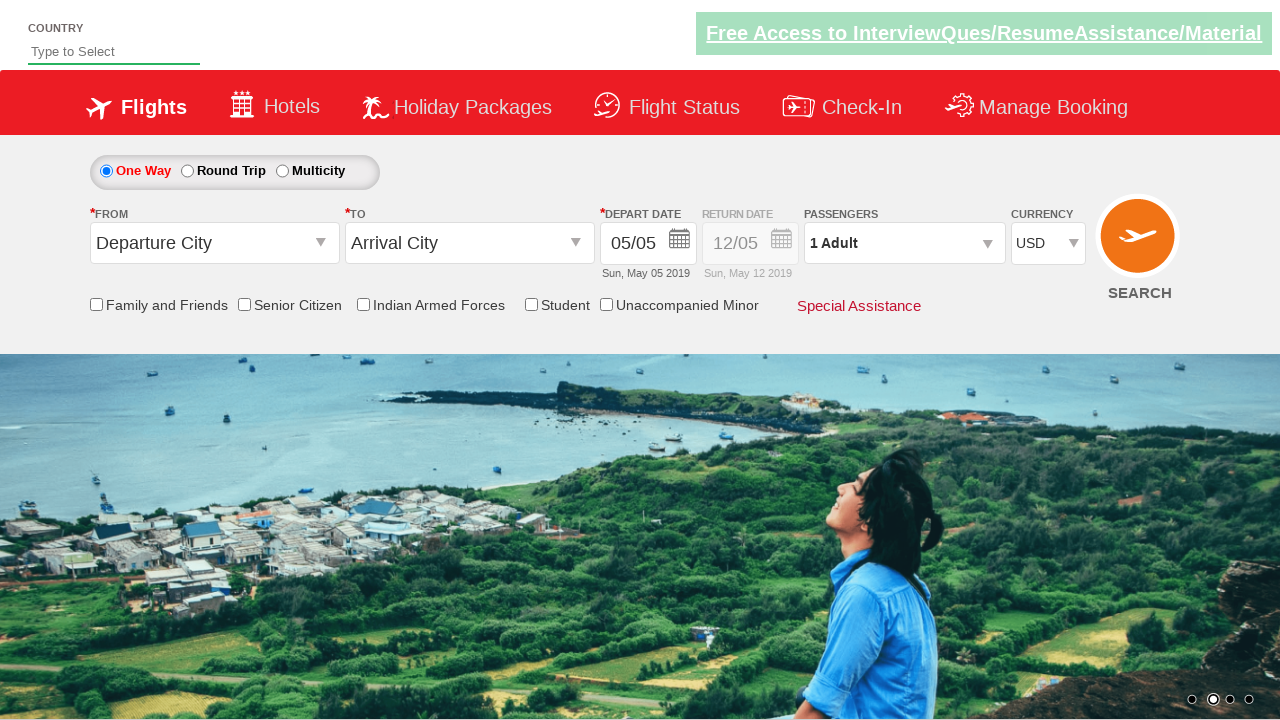

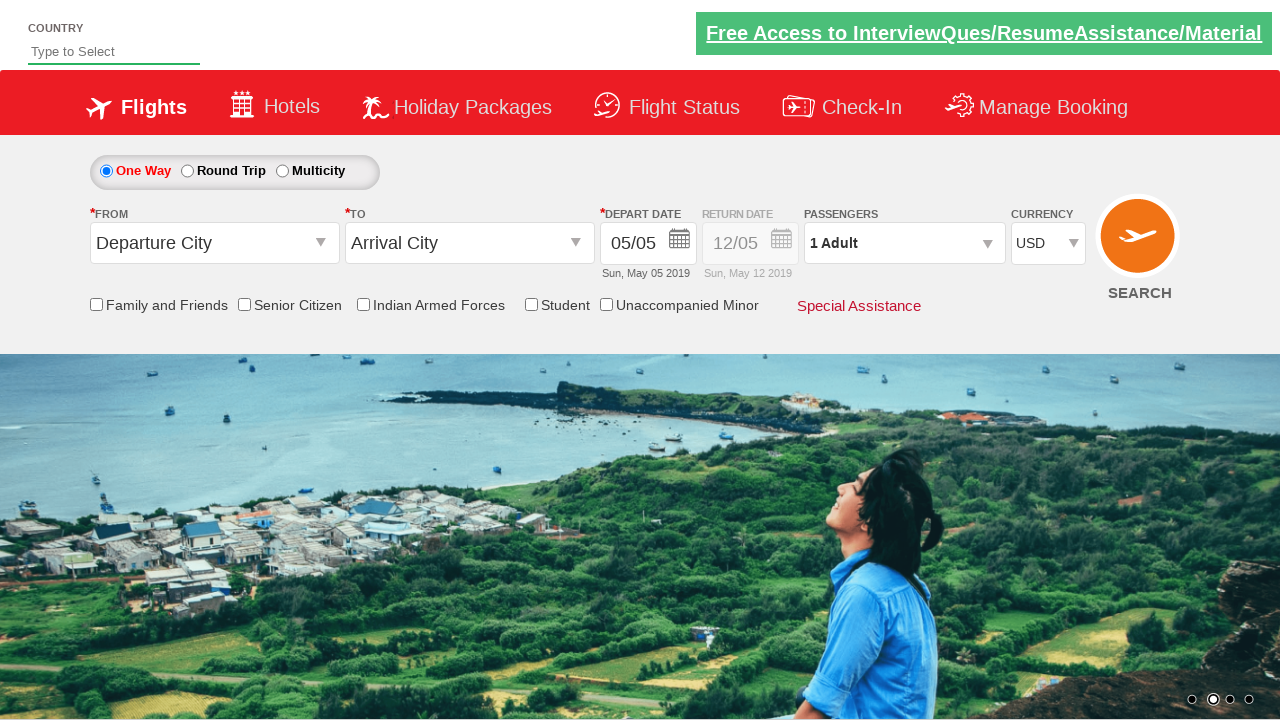